Tests navigation to an LMS website and clicks on the "All Courses" link to view available courses, then verifies course elements are displayed.

Starting URL: https://alchemy.hguy.co/lms

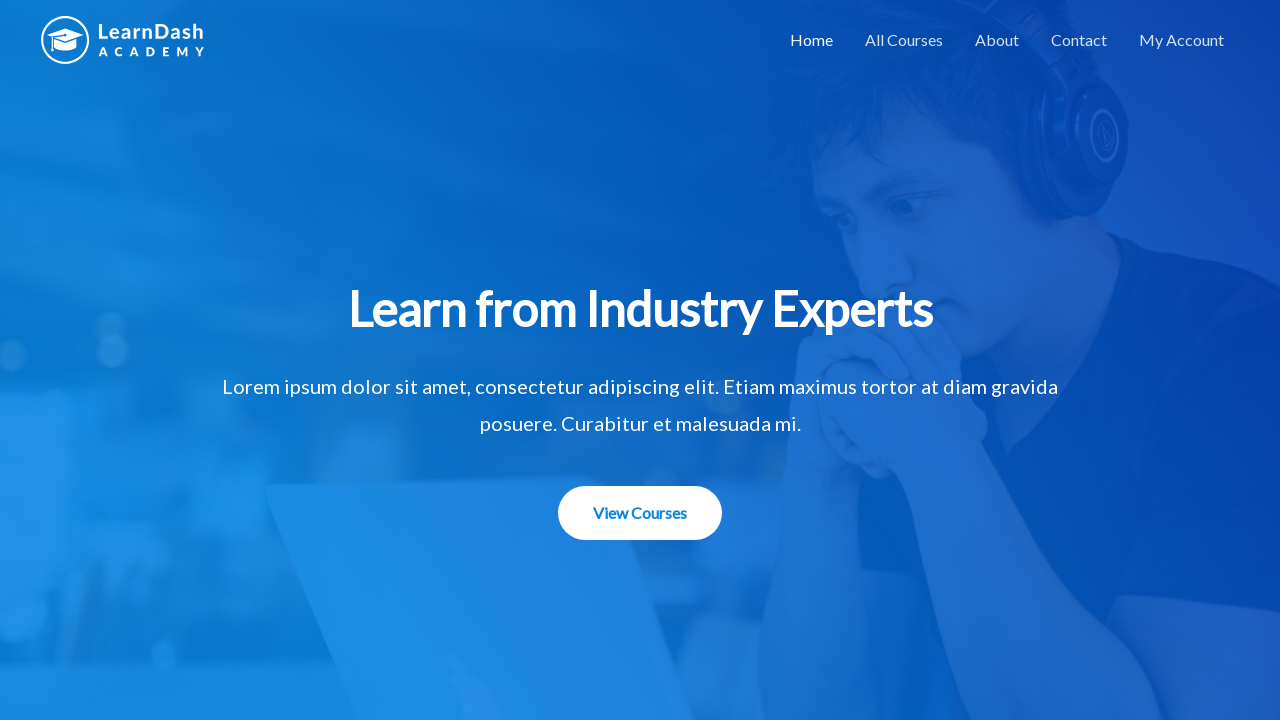

Navigated to LMS website at https://alchemy.hguy.co/lms
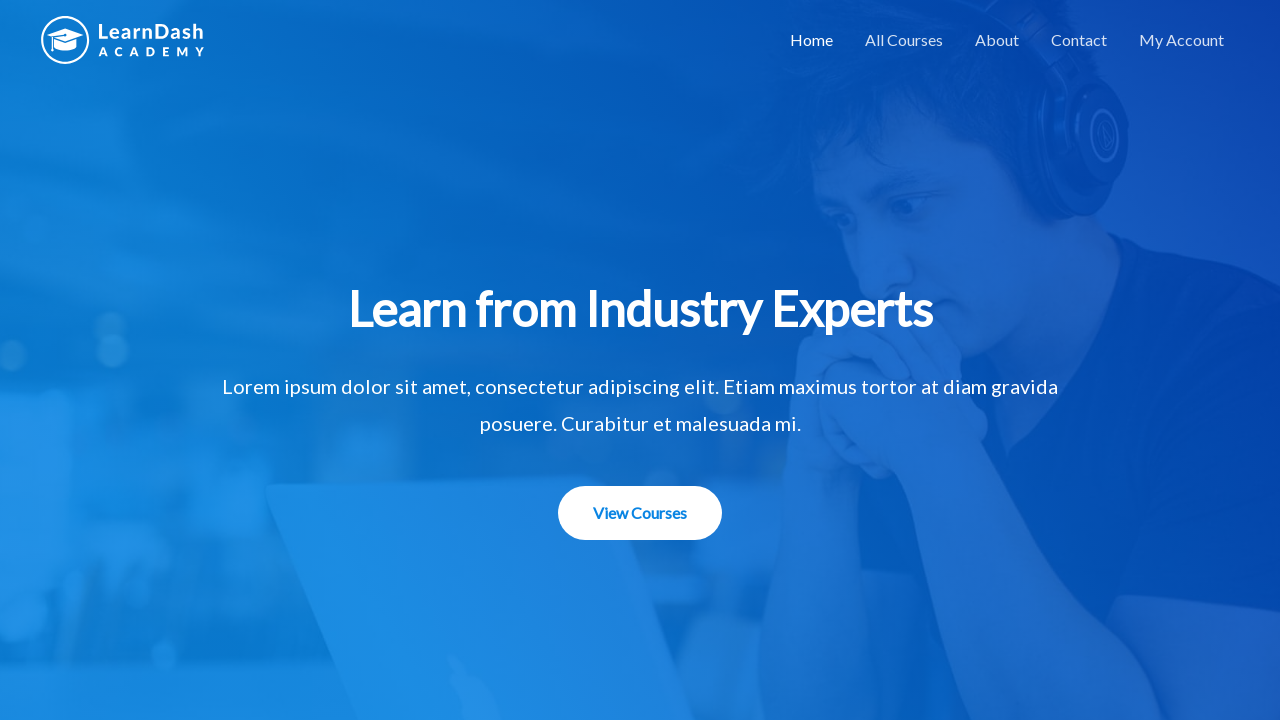

Clicked on 'All Courses' link at (904, 40) on xpath=//a[contains(text(),'All Courses')]
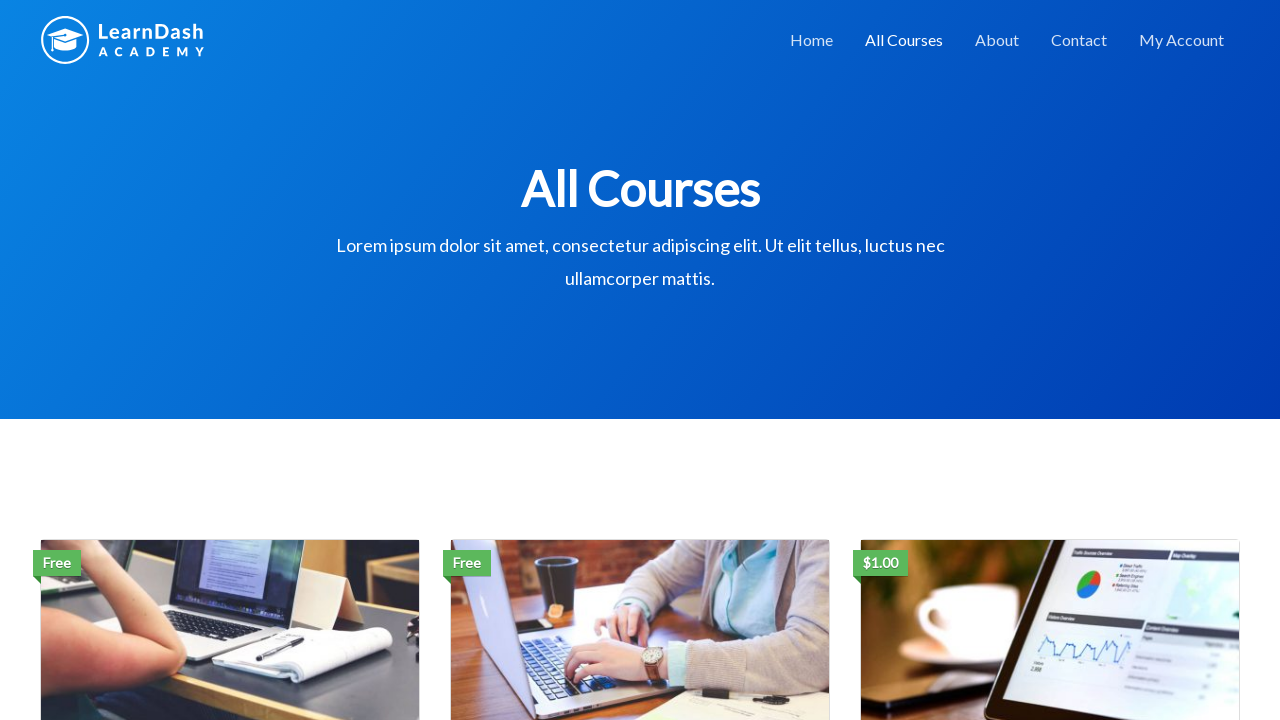

Course elements loaded and verified - course buttons are displayed
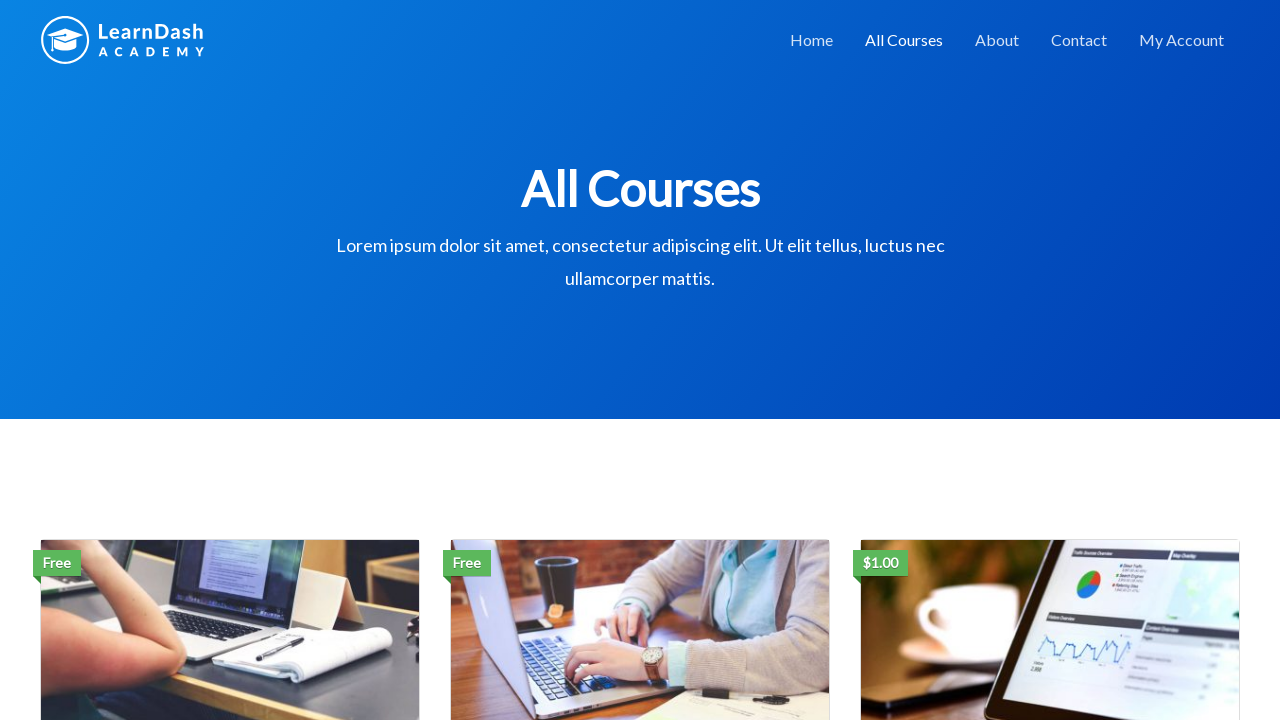

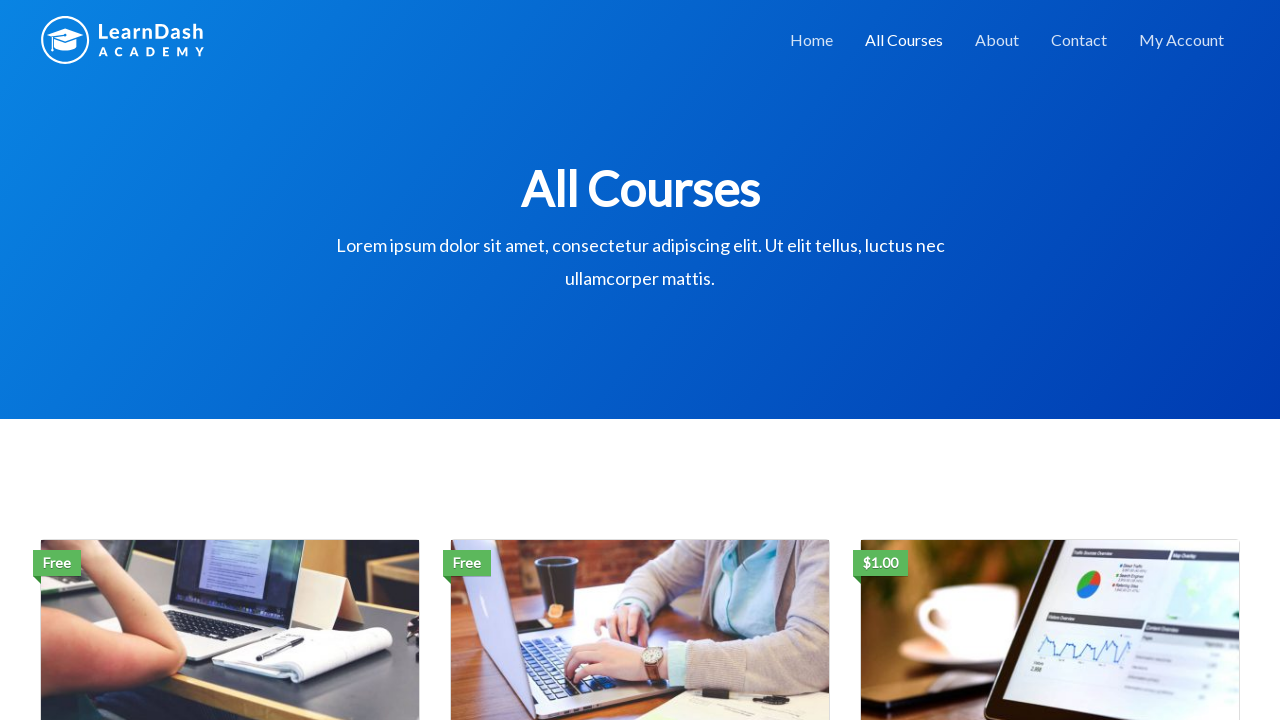